Tests right-click context menu by opening the menu, hovering over Quit option, clicking it, and handling the alert

Starting URL: http://swisnl.github.io/jQuery-contextMenu/demo.html

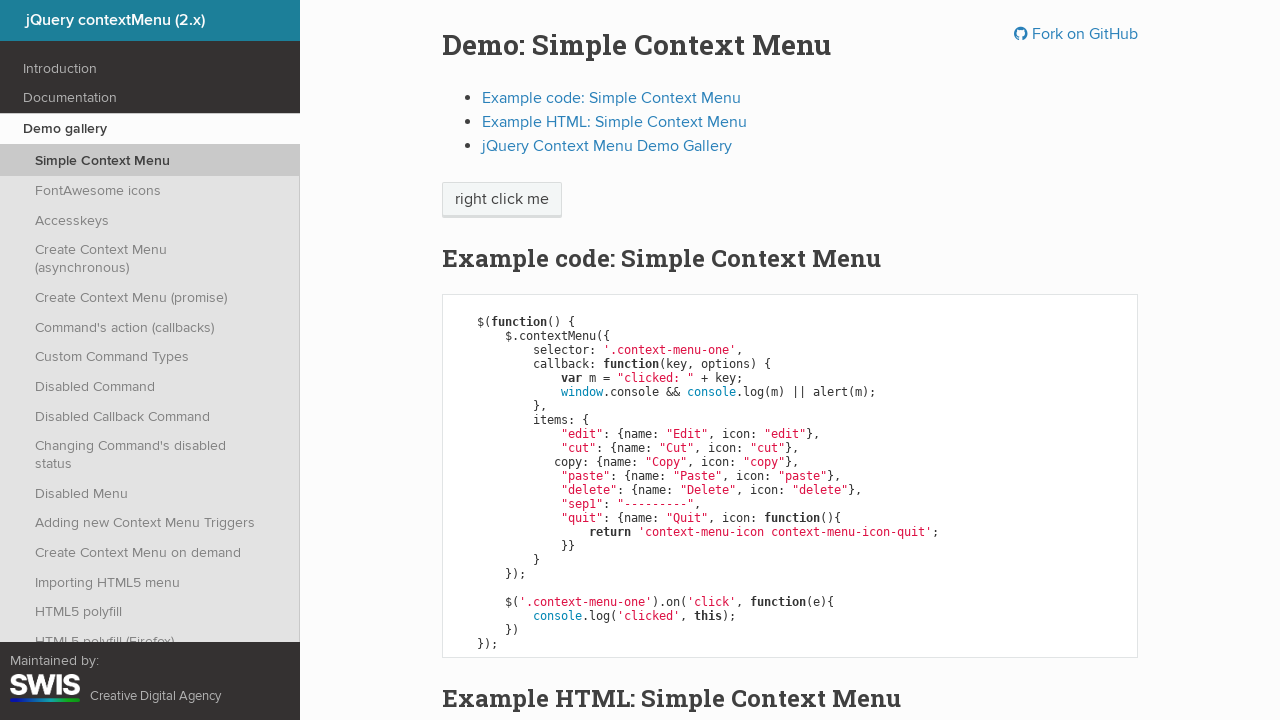

Right-clicked on context menu trigger element at (502, 200) on span.context-menu-one
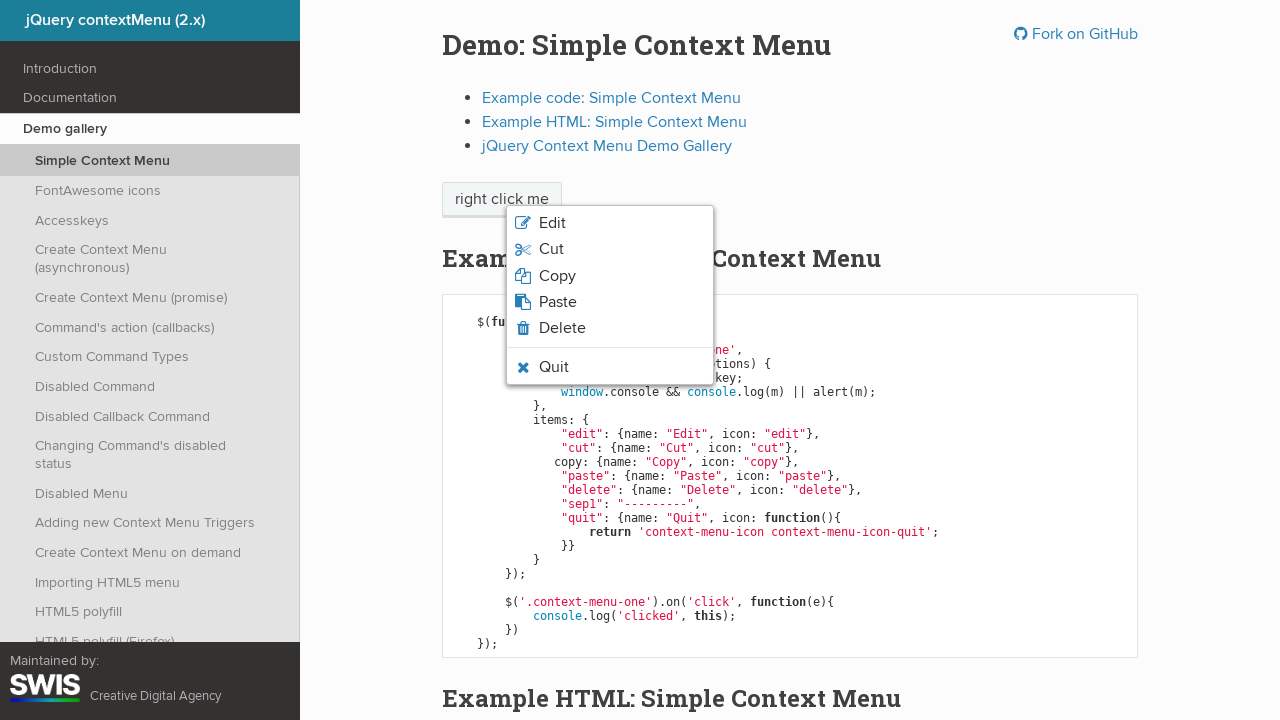

Hovered over Quit option in context menu at (554, 367) on xpath=//span[text()='Quit']
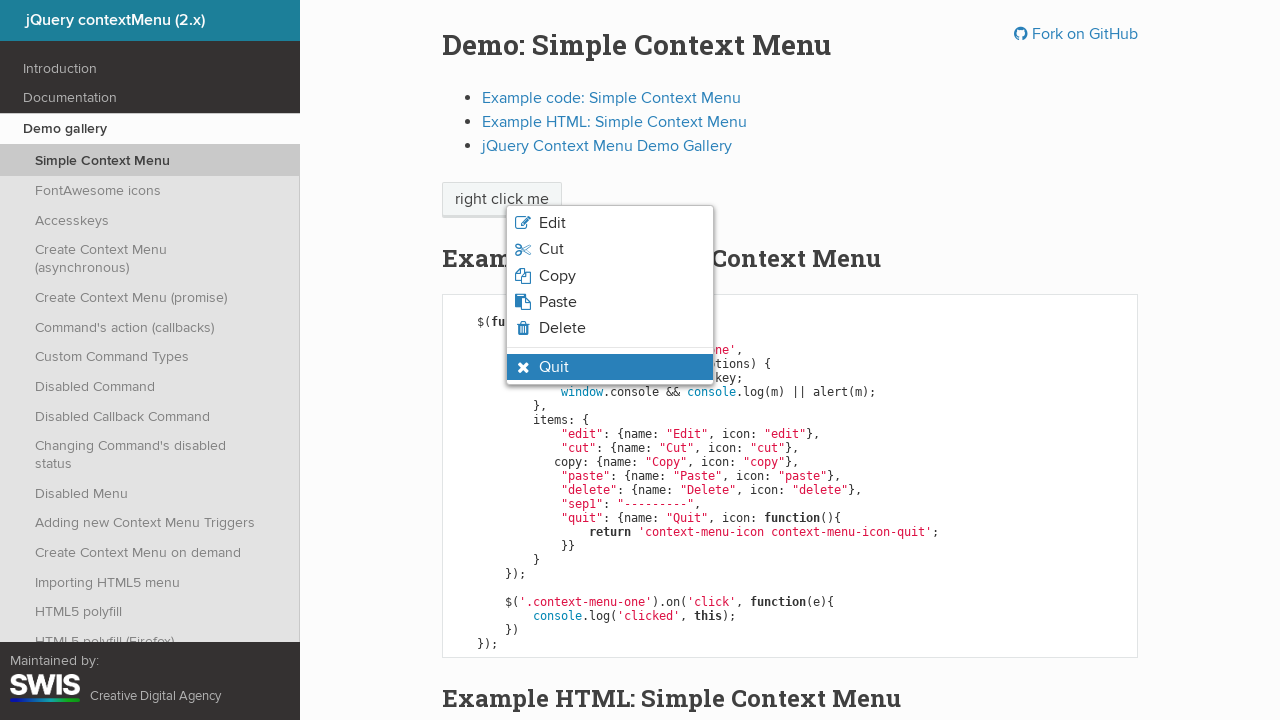

Verified Quit option is visible
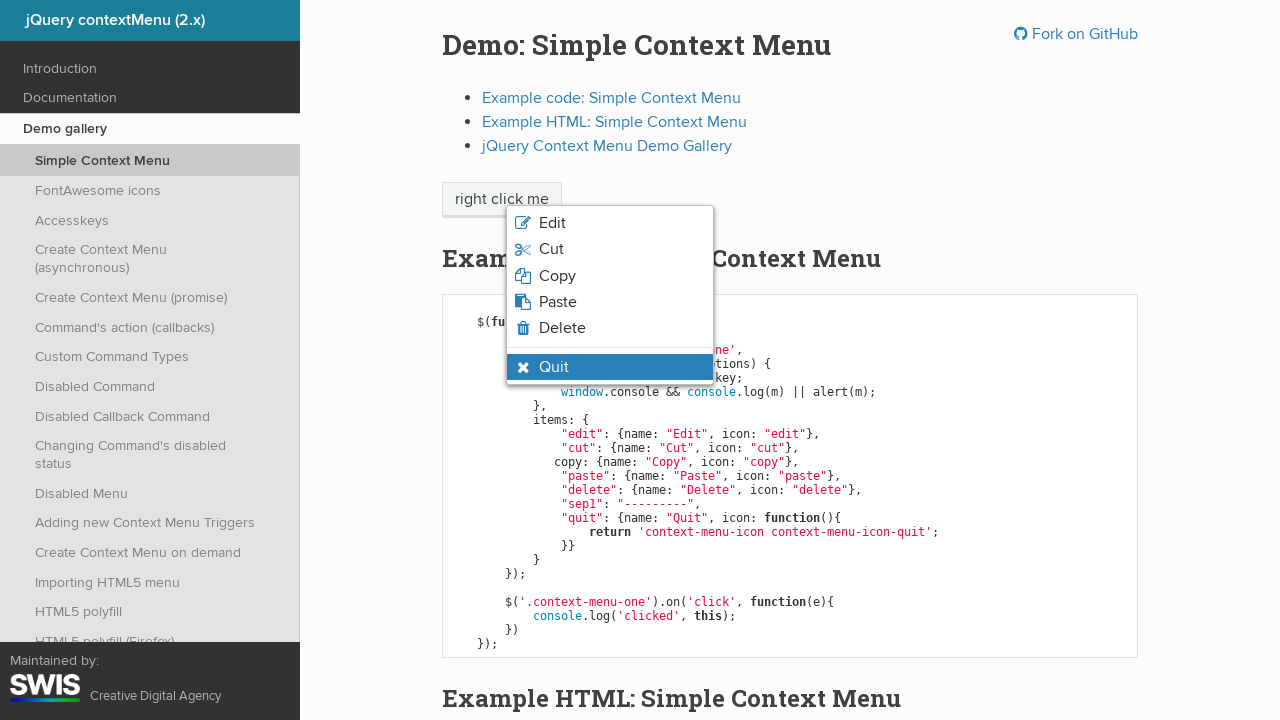

Verified Quit option has hover state and is visible
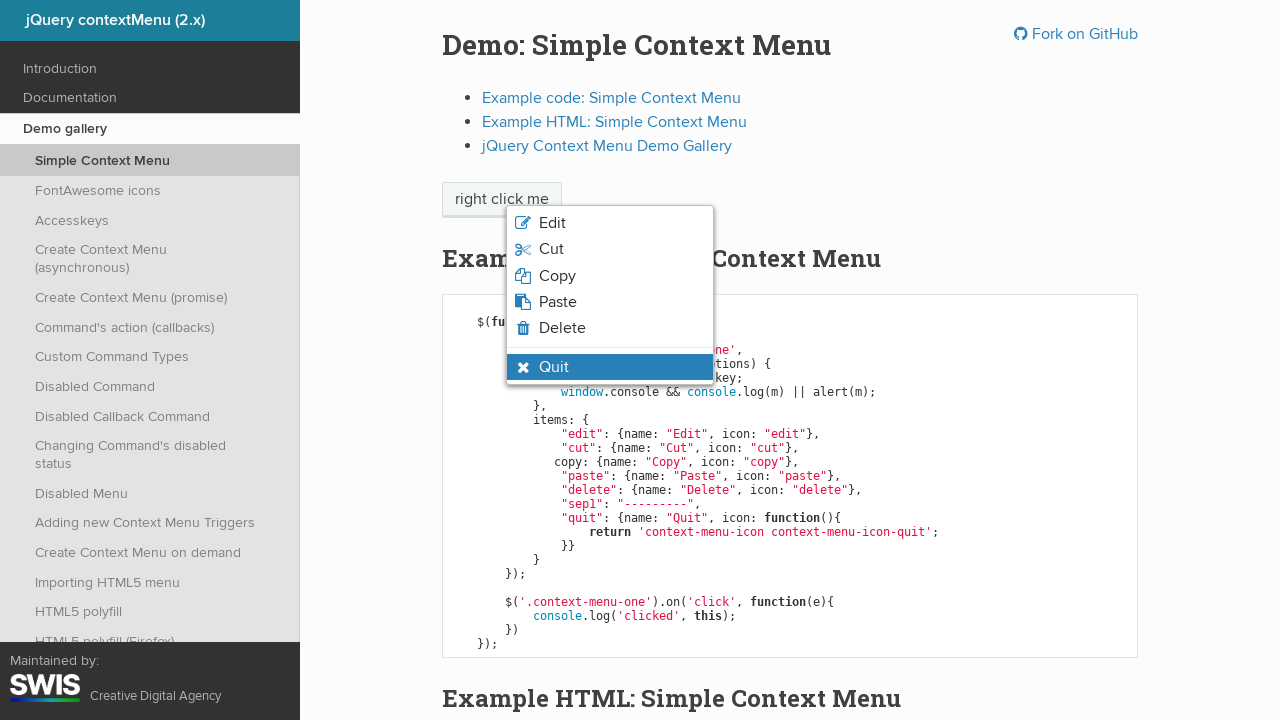

Clicked Quit option at (554, 367) on xpath=//span[text()='Quit']
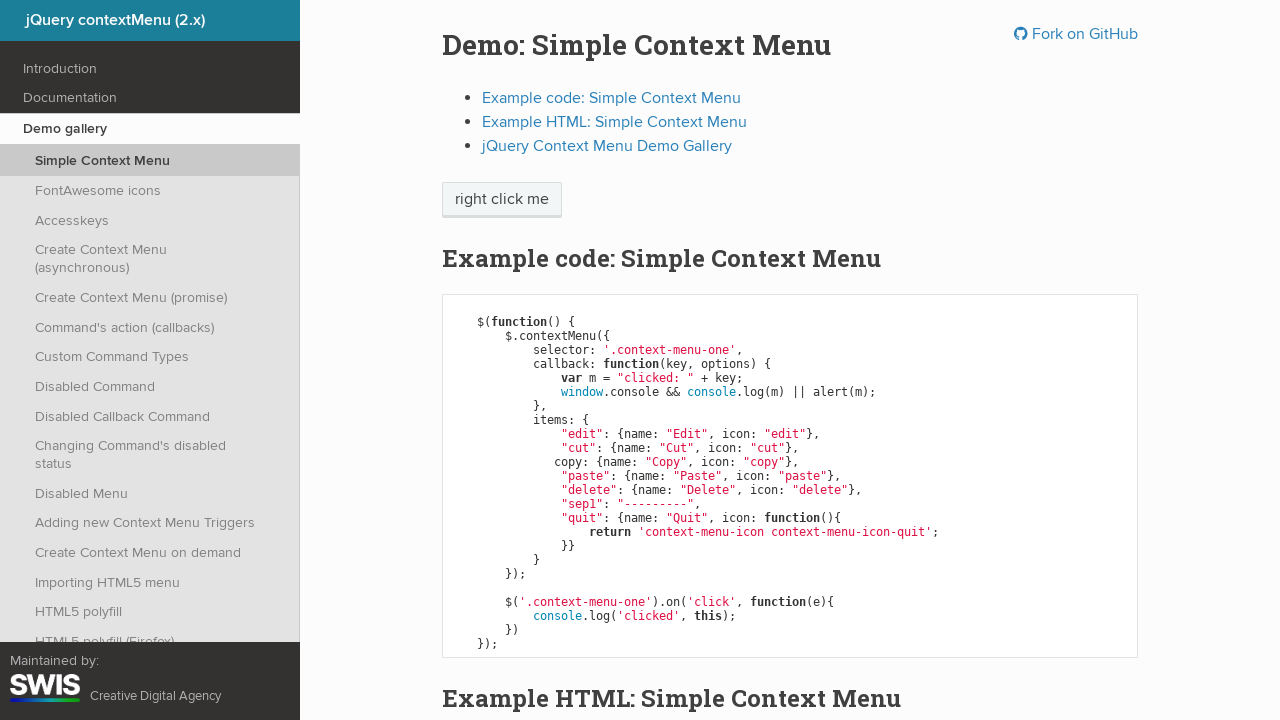

Set up alert handler to accept dialogs
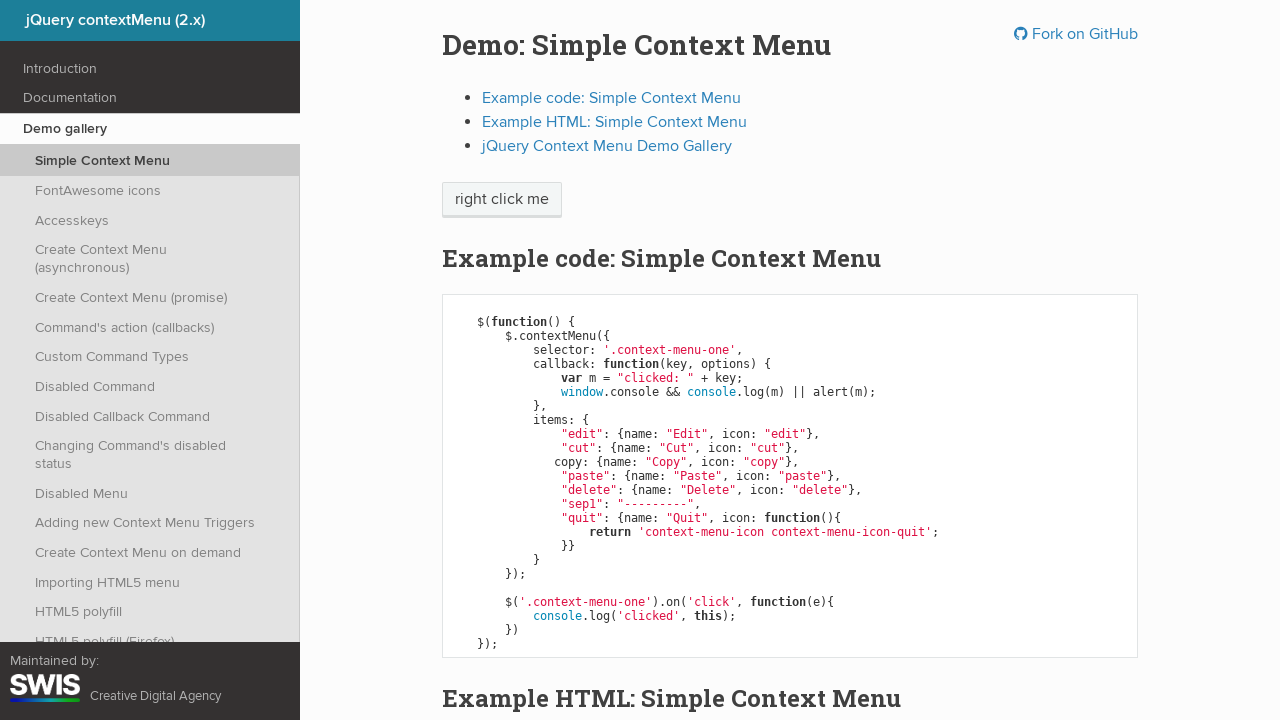

Verified context menu Quit option is no longer visible
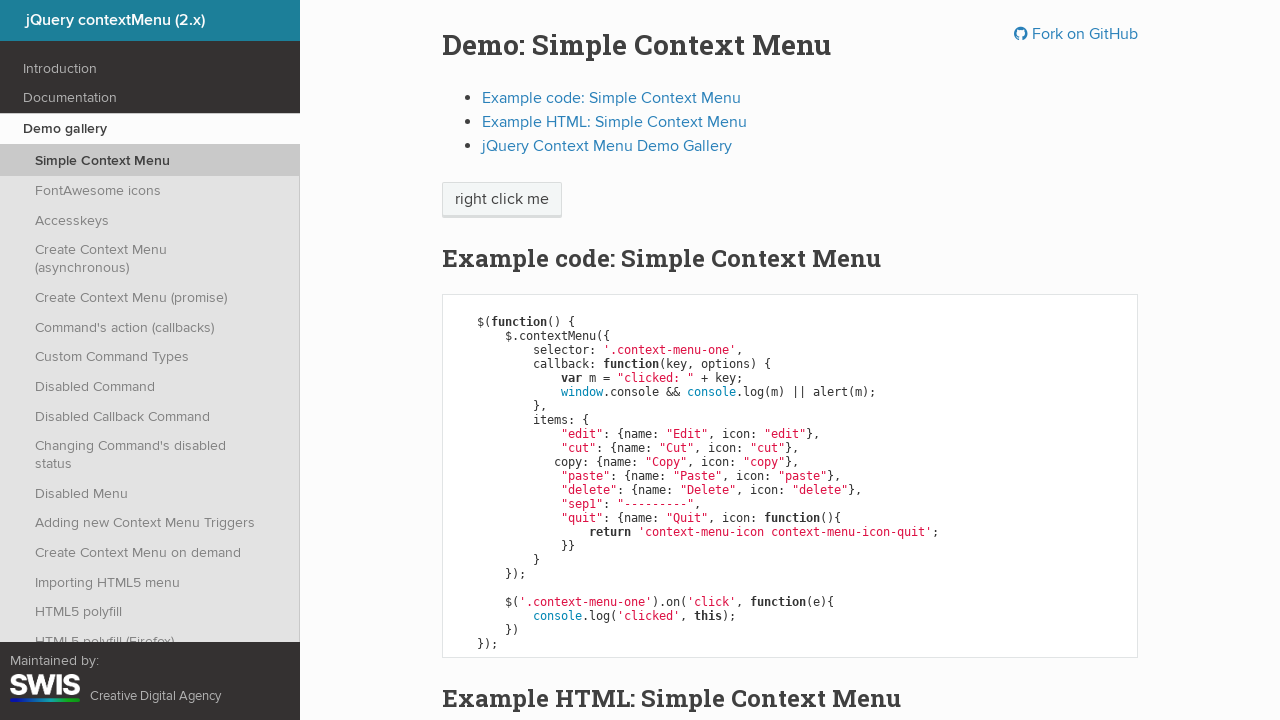

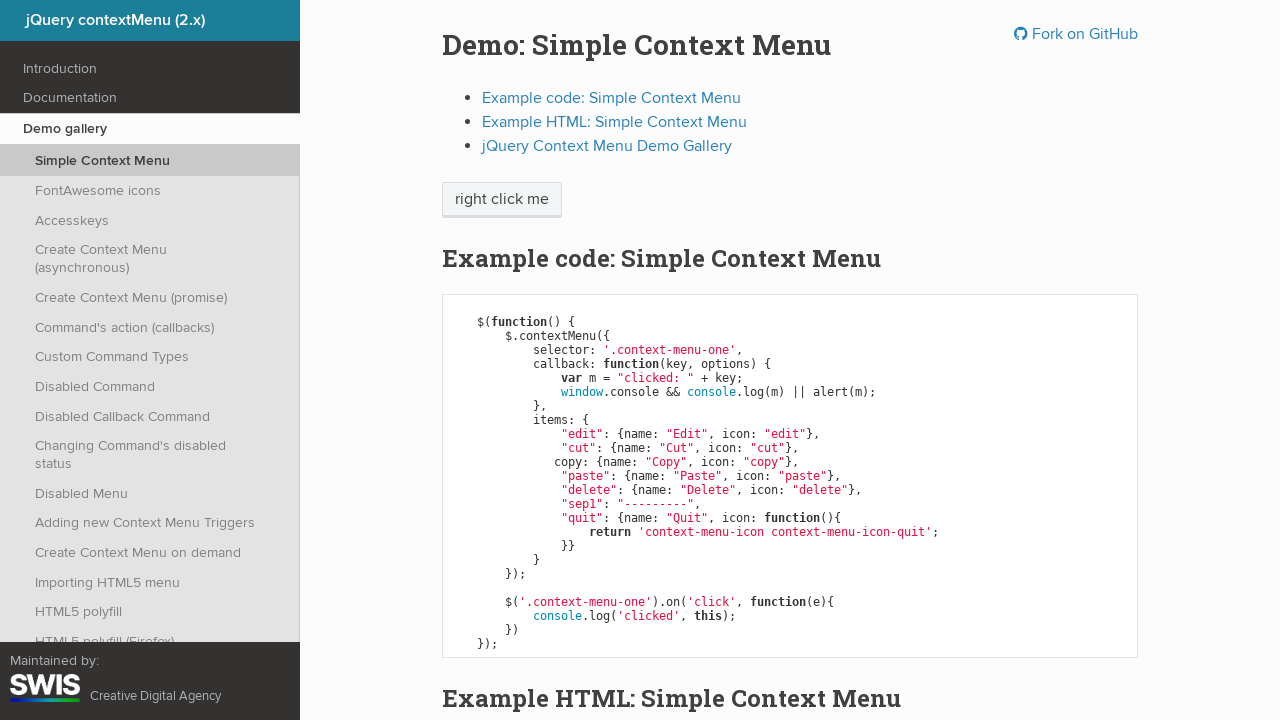